Uploads a file to the file input field and submits the form

Starting URL: https://bonigarcia.dev/selenium-webdriver-java/web-form.html

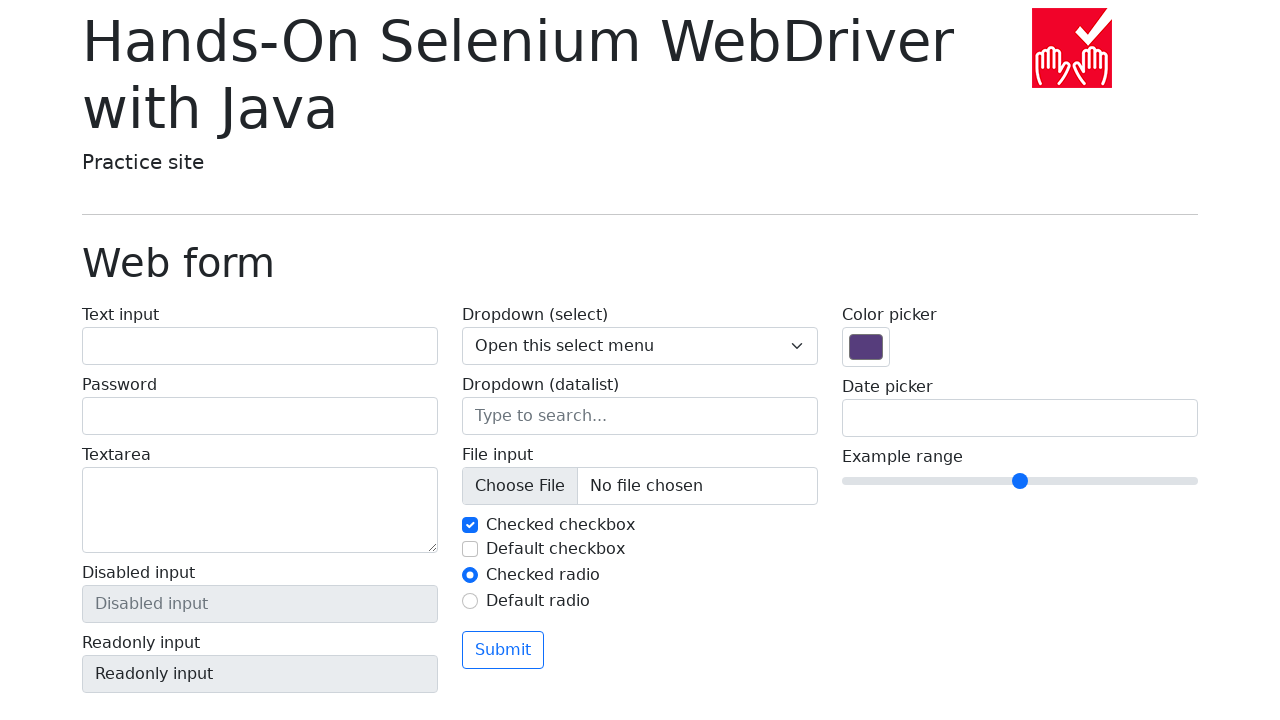

Created temporary test file for upload
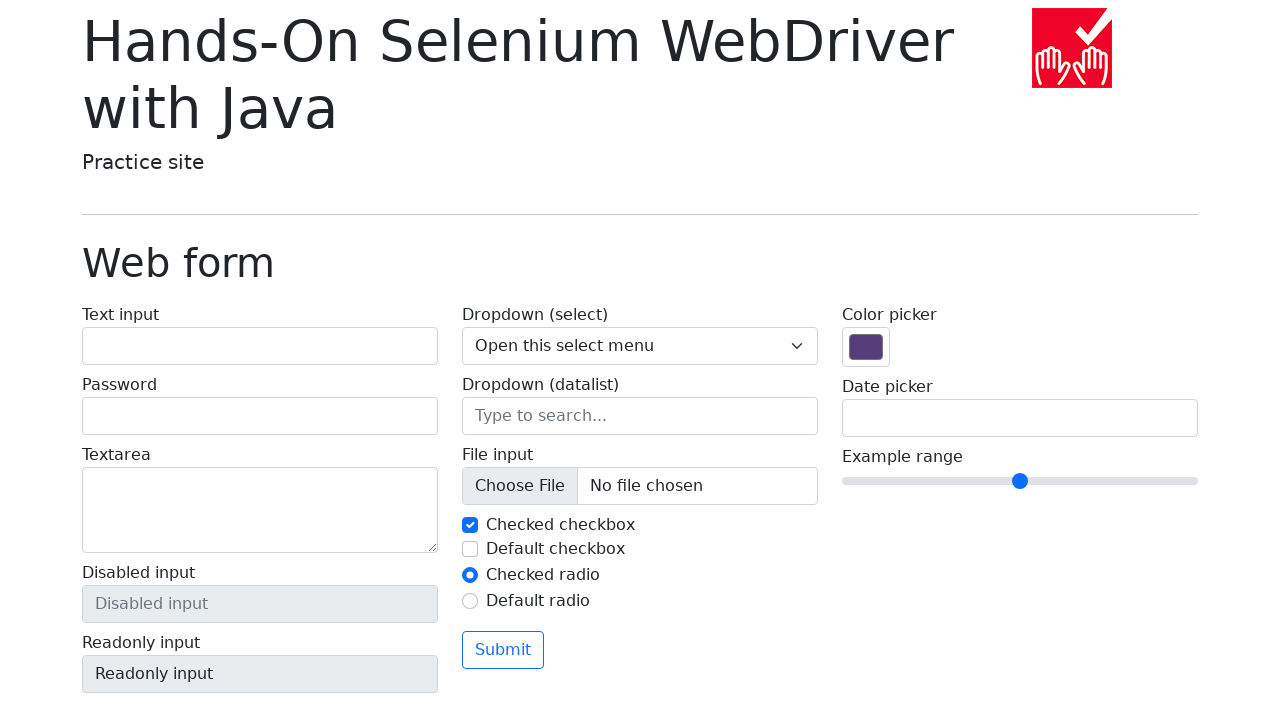

Set file input field with temporary test file
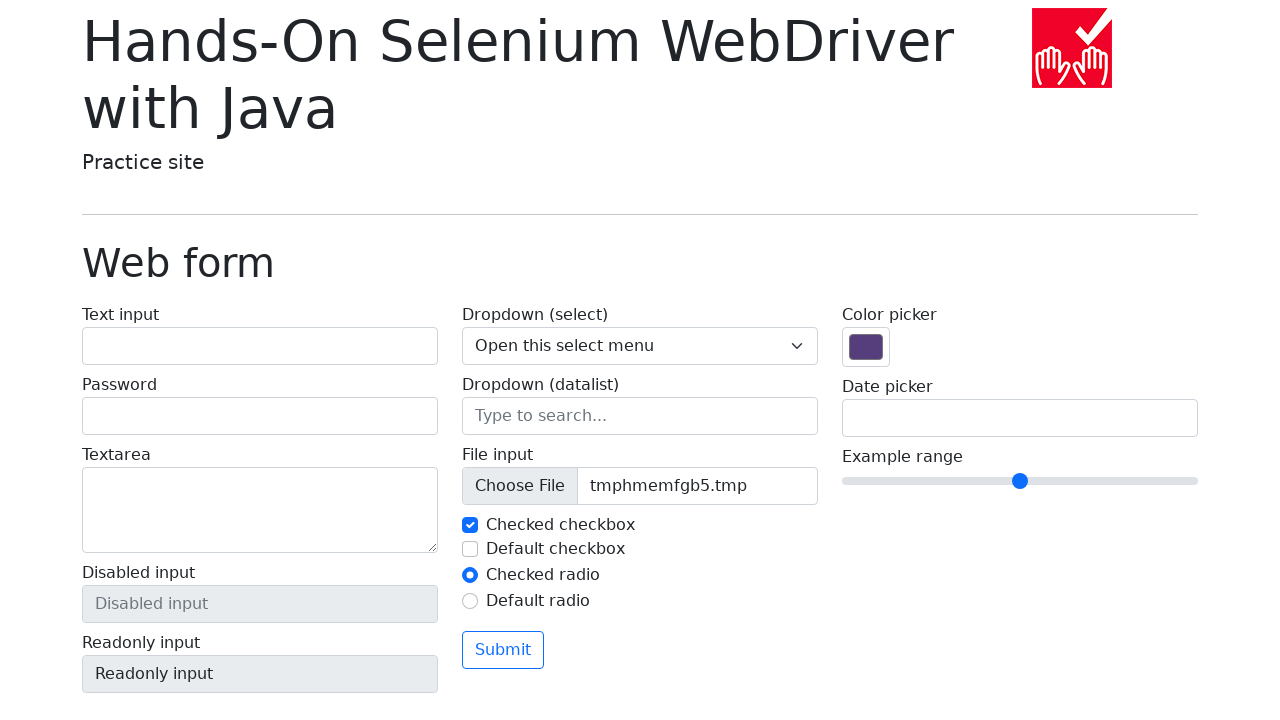

Clicked form to submit at (640, 493) on form
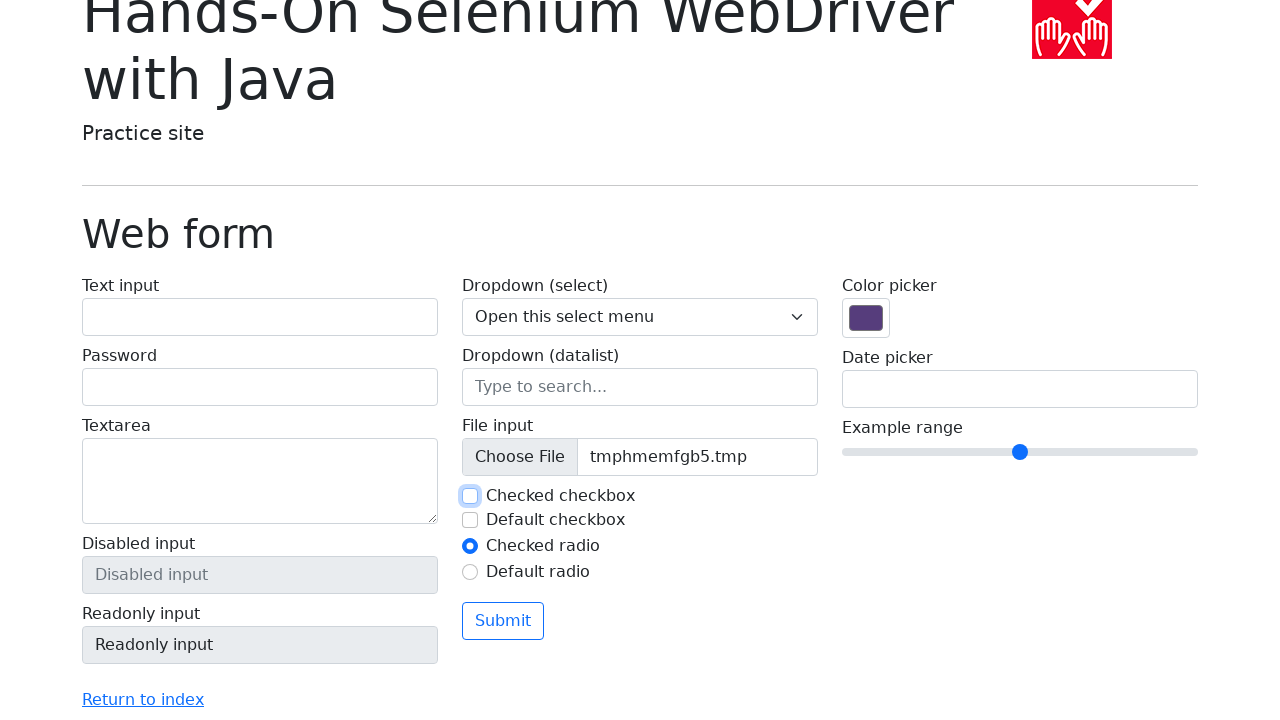

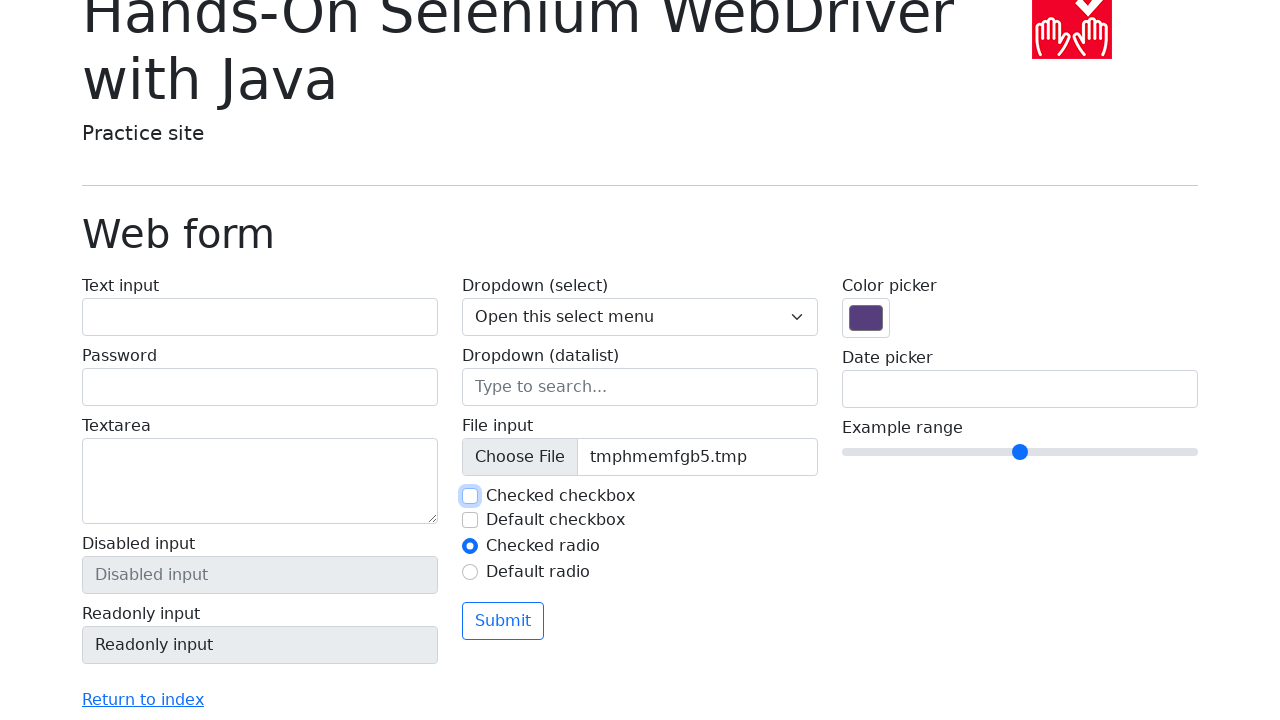